Opens GitHub homepage and verifies that the page title contains the expected text

Starting URL: https://github.com/

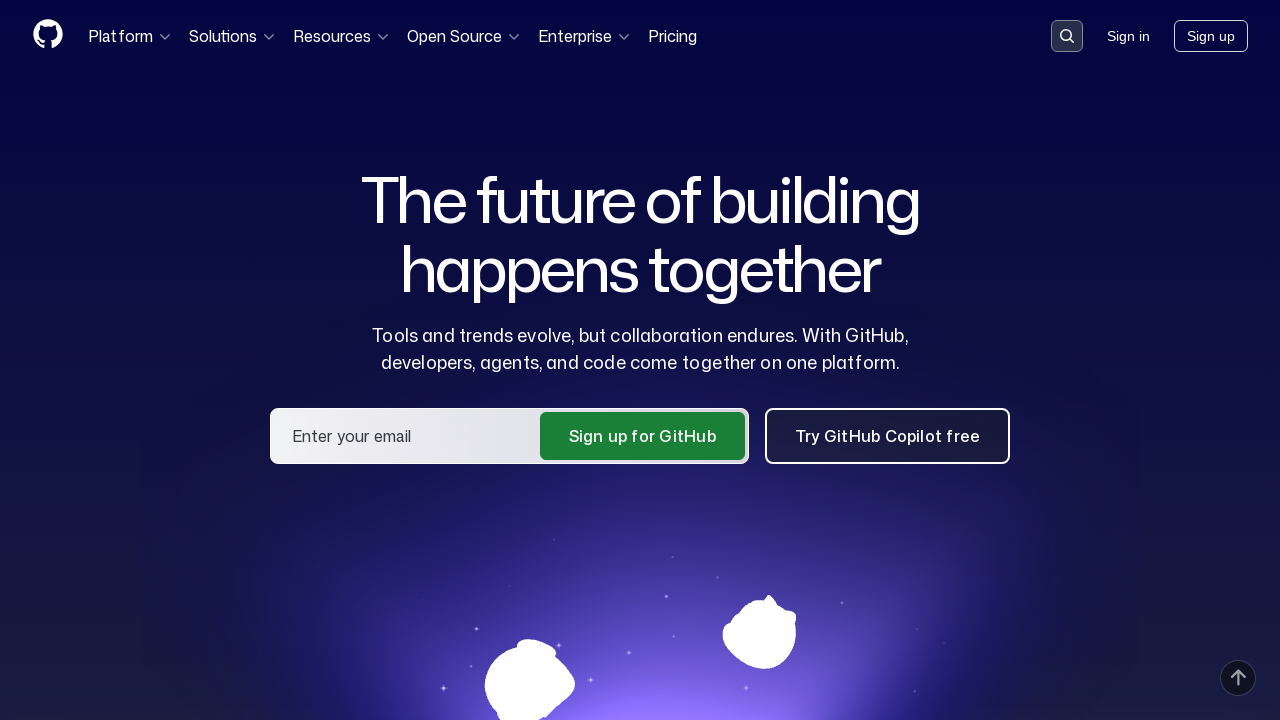

Navigated to GitHub homepage
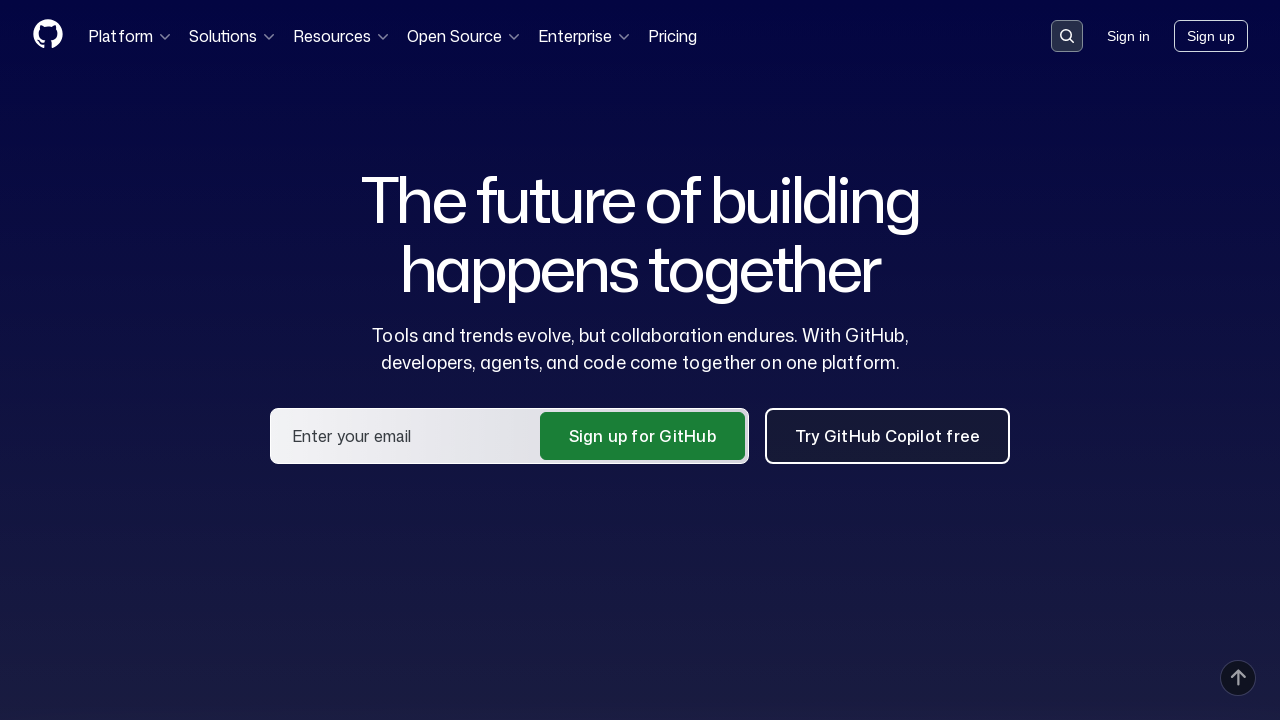

Verified page title contains 'GitHub'
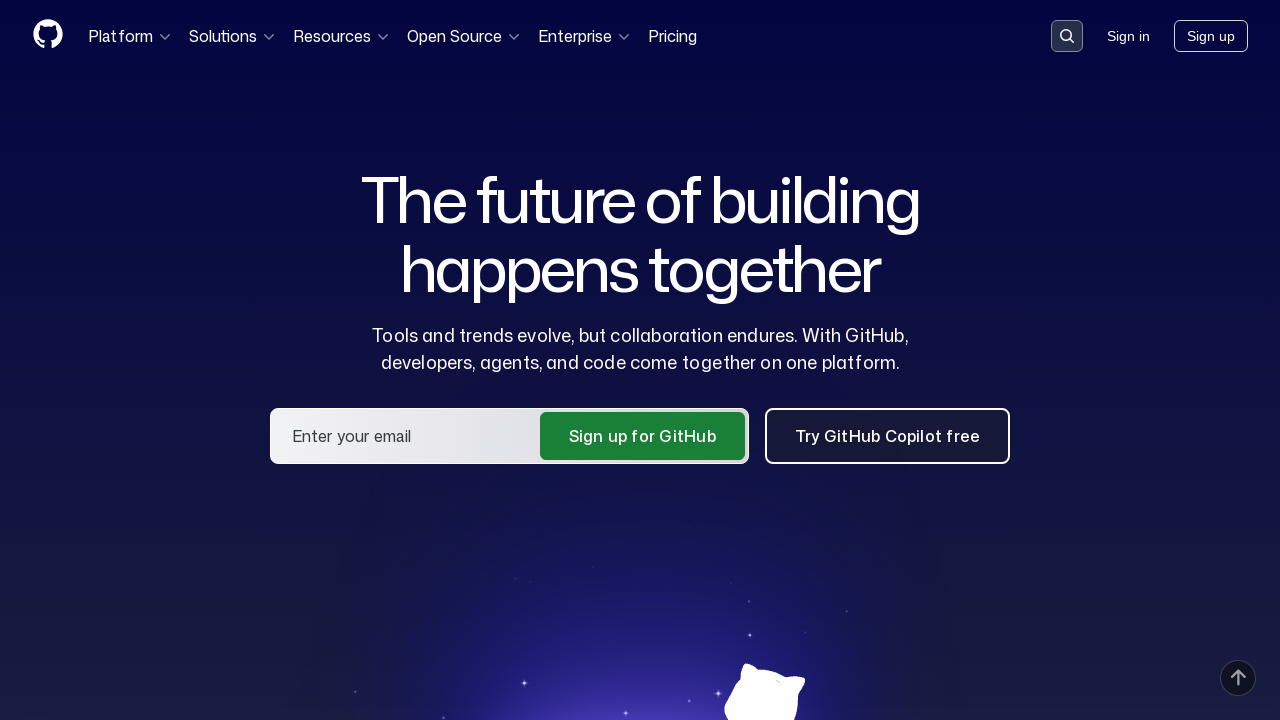

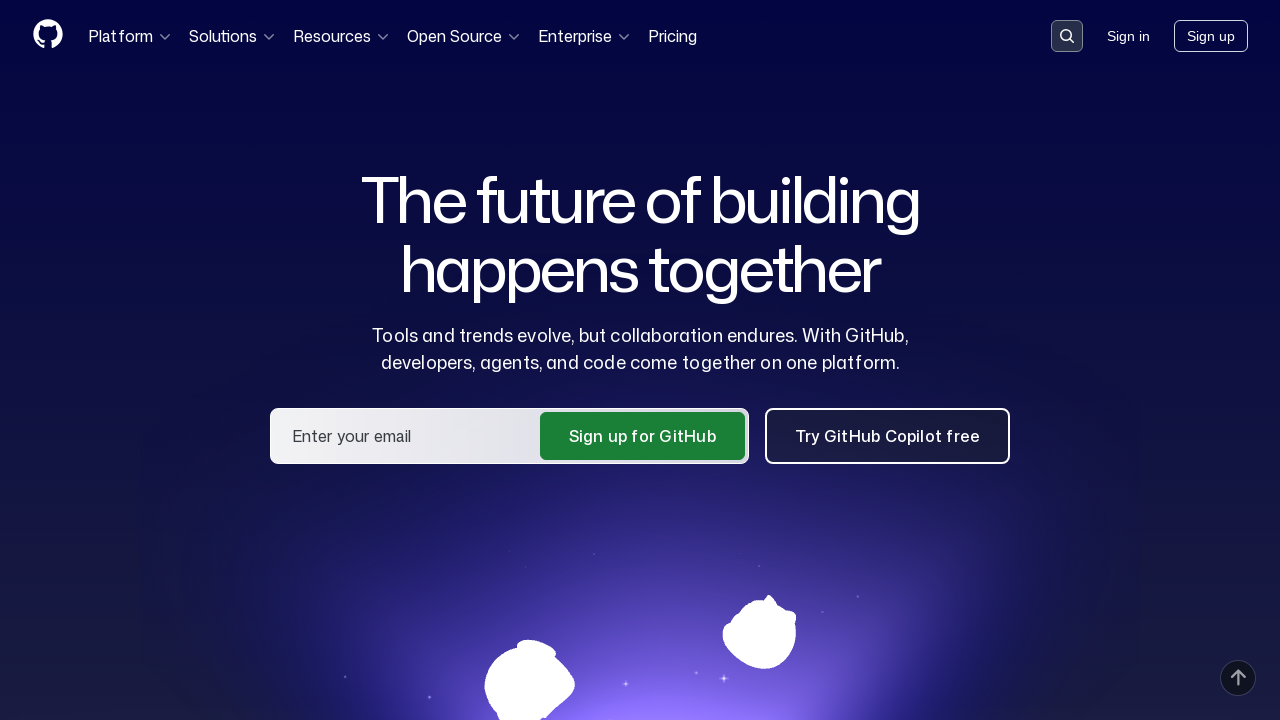